Tests JavaScript prompt alert functionality by clicking a button to trigger the prompt, entering text, accepting it, and verifying the entered text is displayed

Starting URL: https://the-internet.herokuapp.com/javascript_alerts

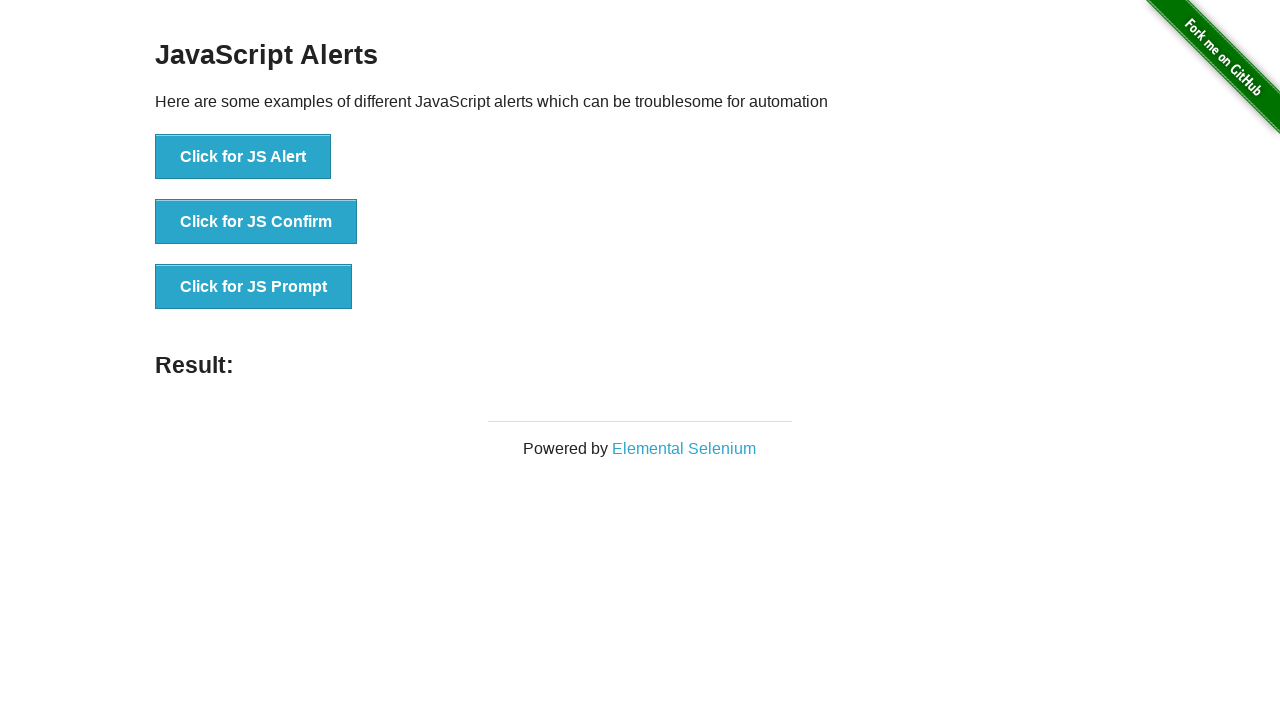

Set up dialog handler to accept prompts with text 'Ankit'
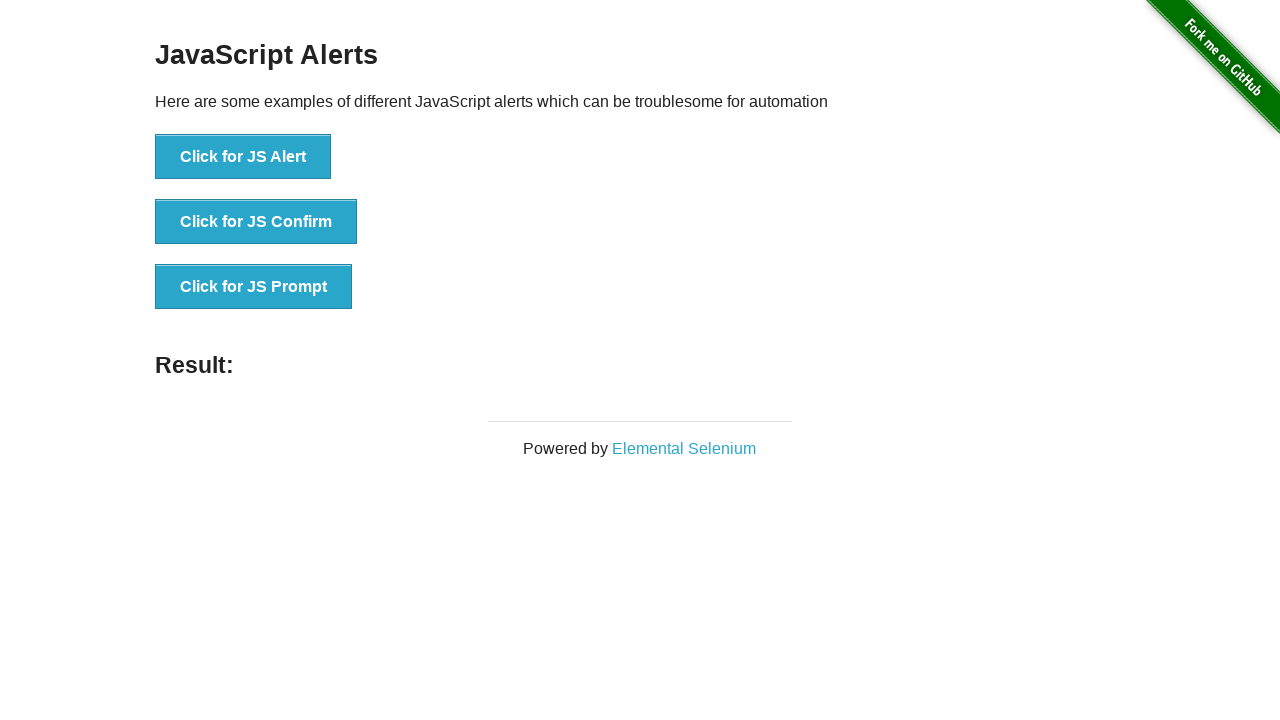

Clicked the JS Prompt button to trigger the prompt dialog at (254, 287) on xpath=//button[@onclick='jsPrompt()']
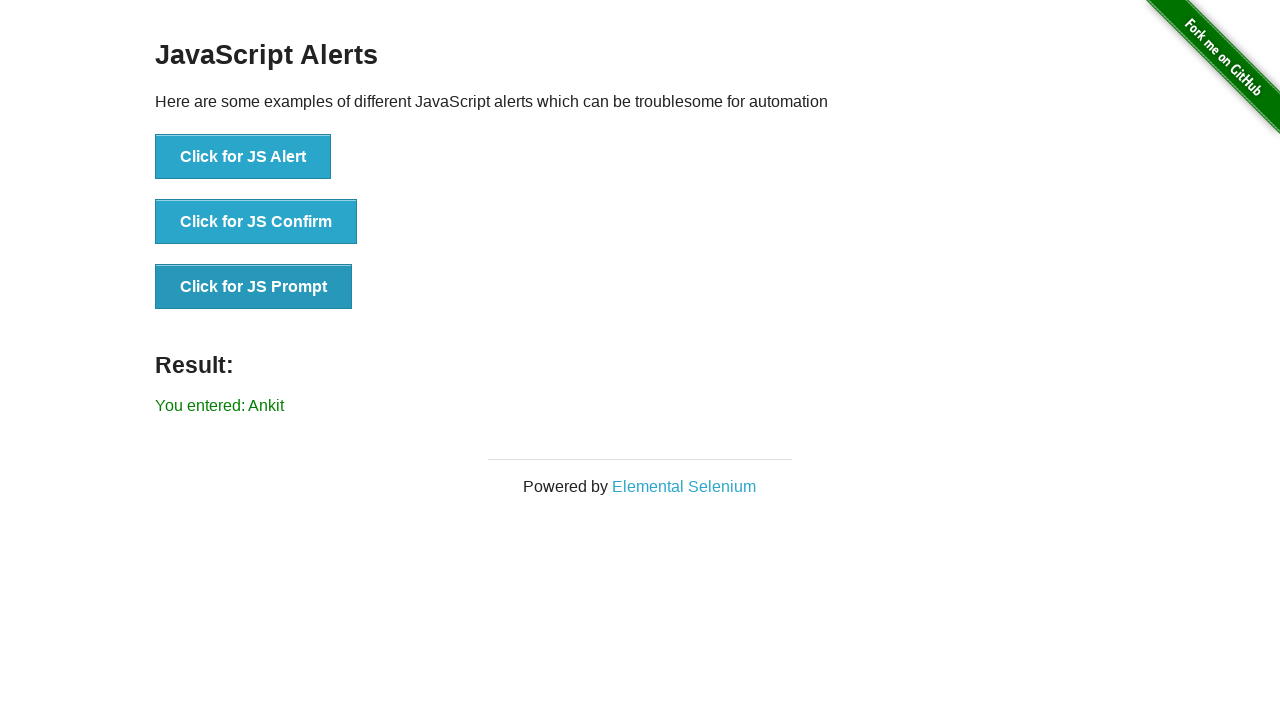

Result text element loaded after prompt was accepted
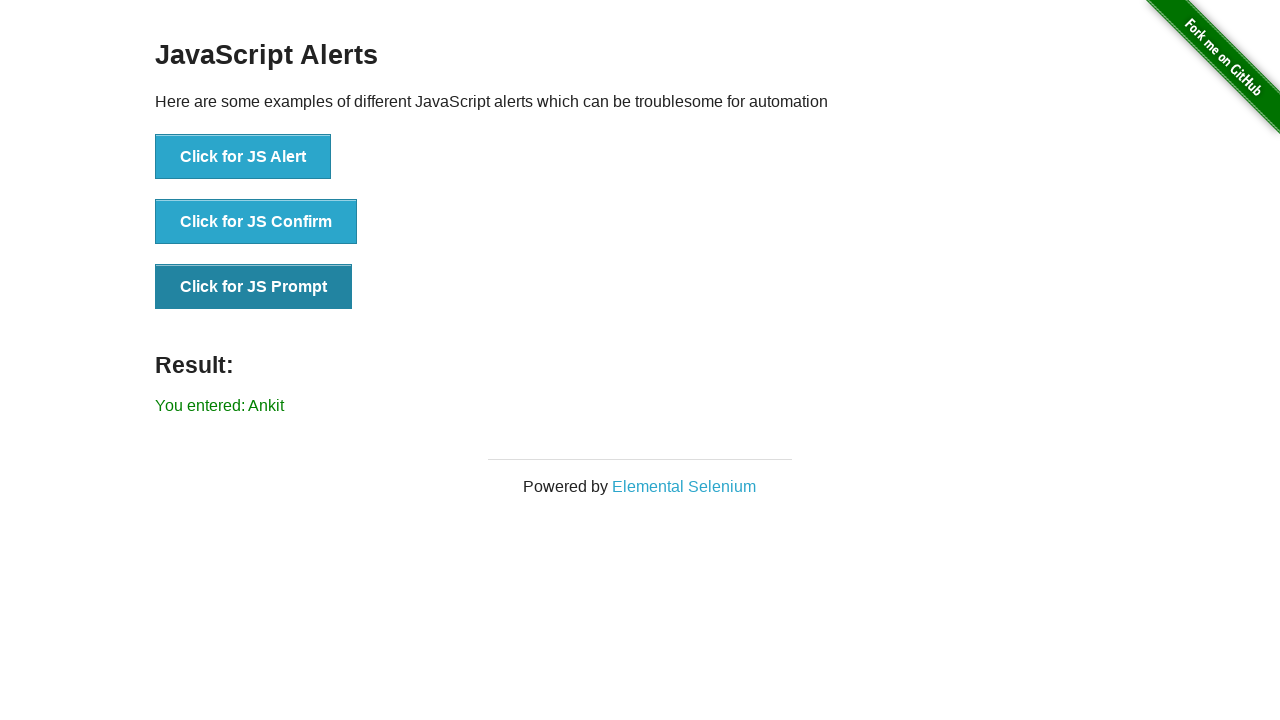

Retrieved result text: 'You entered: Ankit'
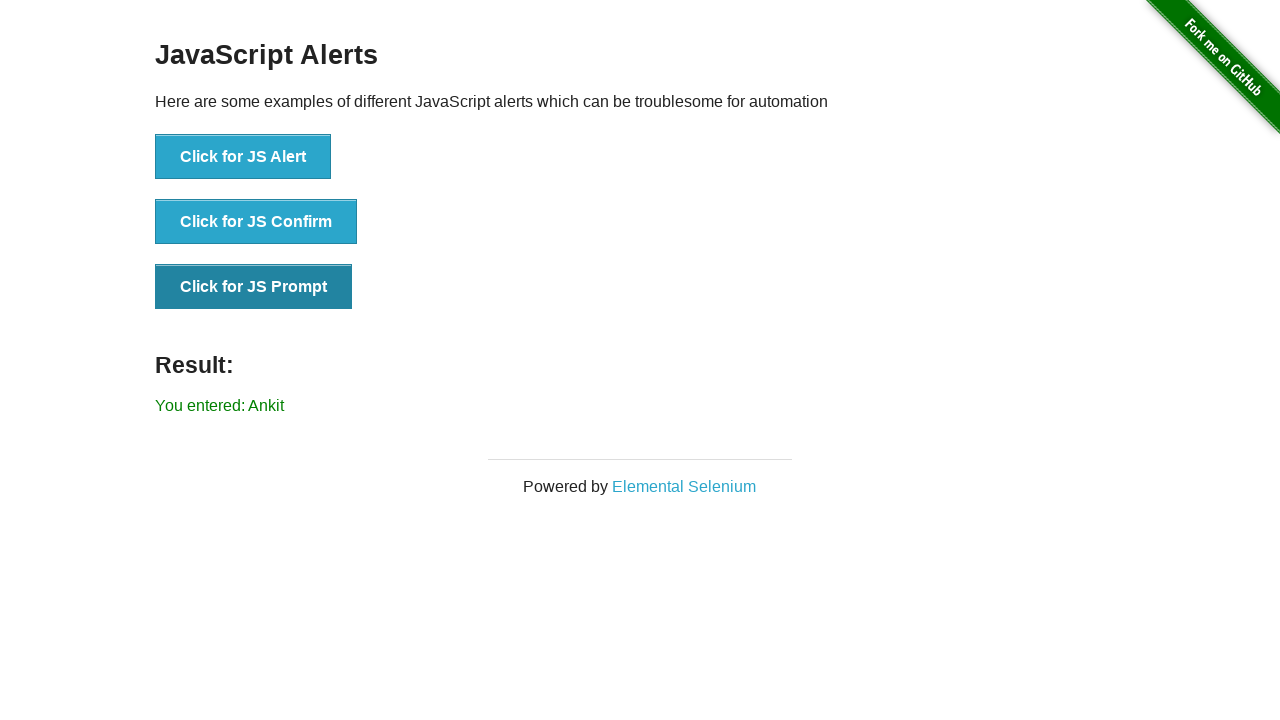

Verified that the entered text 'Ankit' was correctly displayed in the result
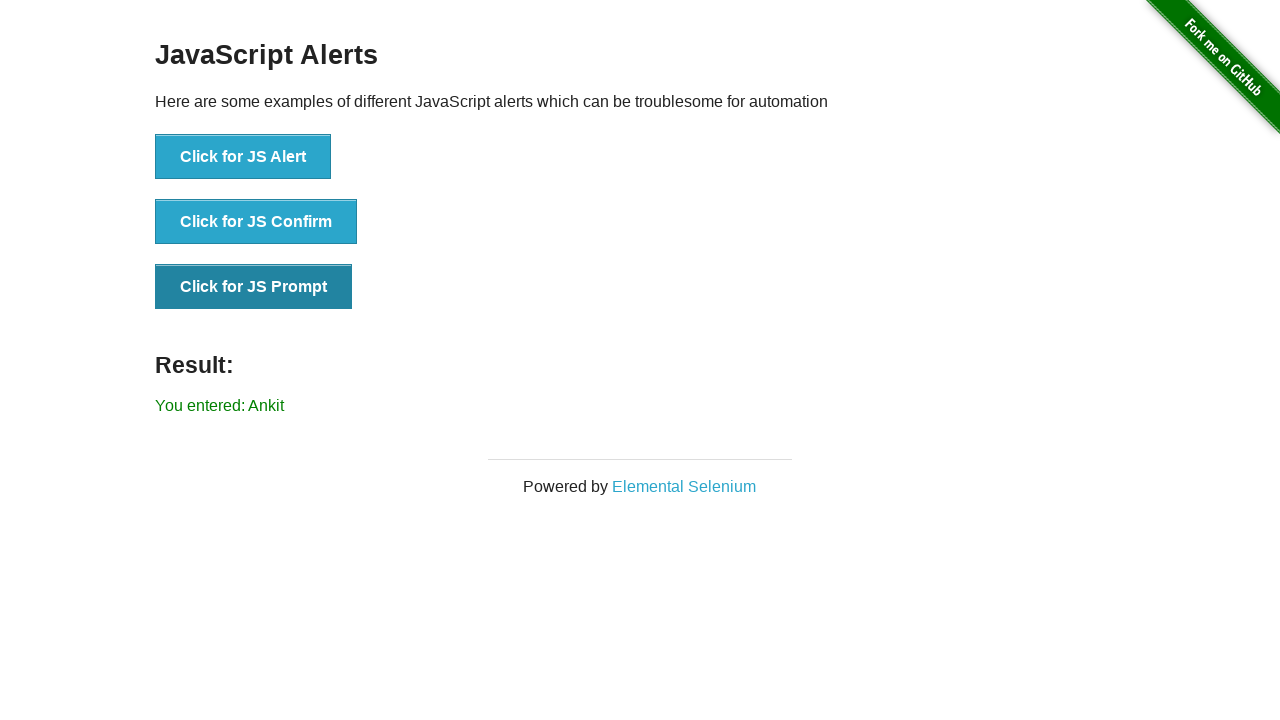

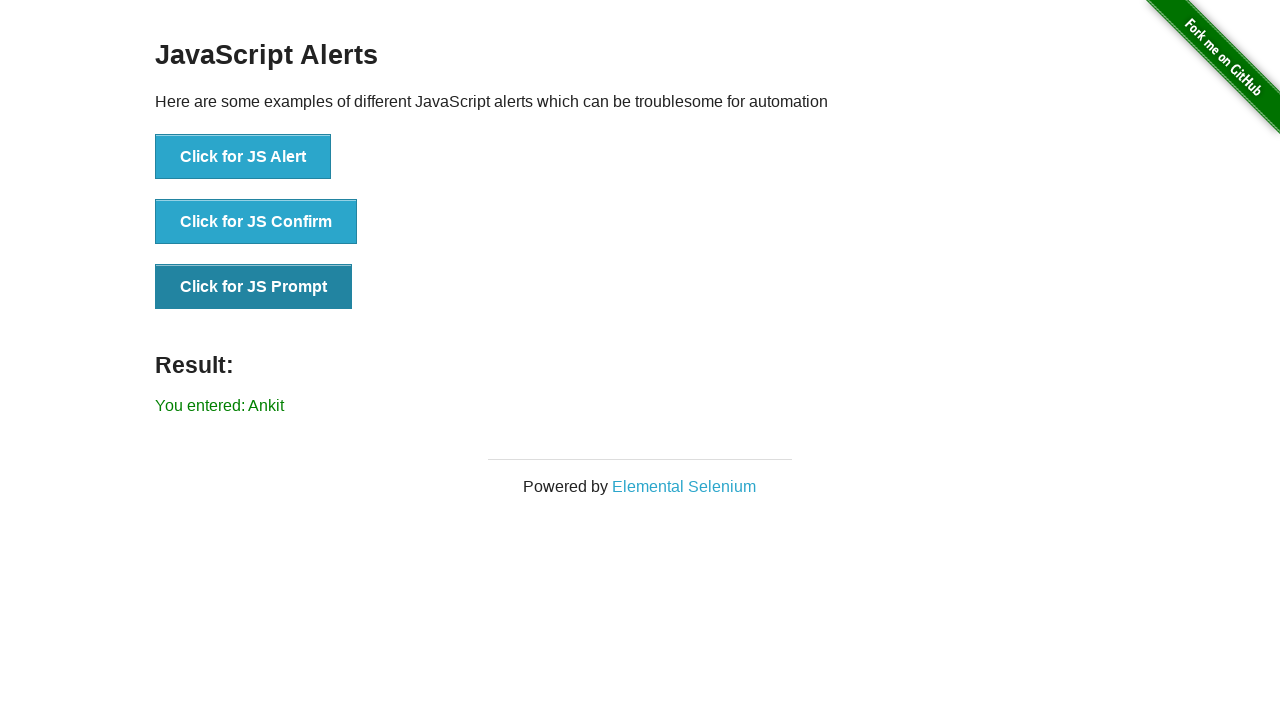